Tests multi-window/tab handling by clicking a button that opens new tabs, iterating through windows, closing tabs that don't match a specific title, switching to the remaining child window, and filling a text field.

Starting URL: https://www.hyrtutorials.com/p/window-handles-practice.html

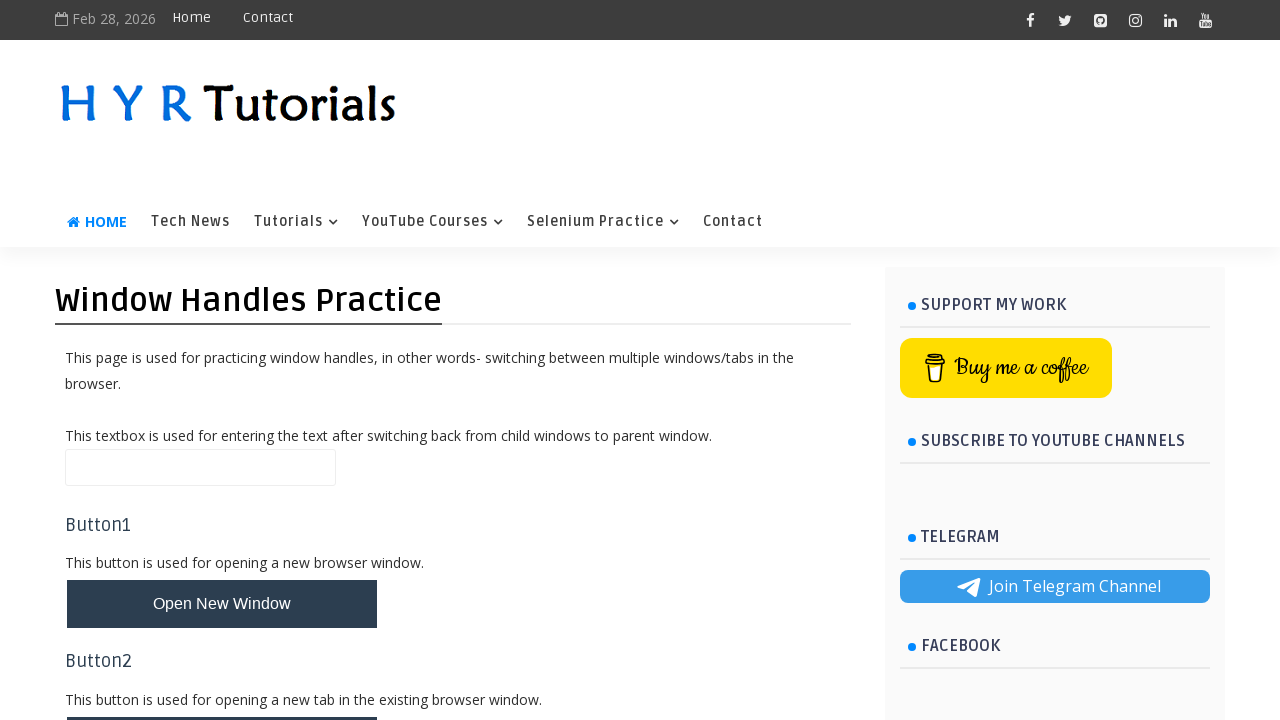

Waited for page to load with networkidle state
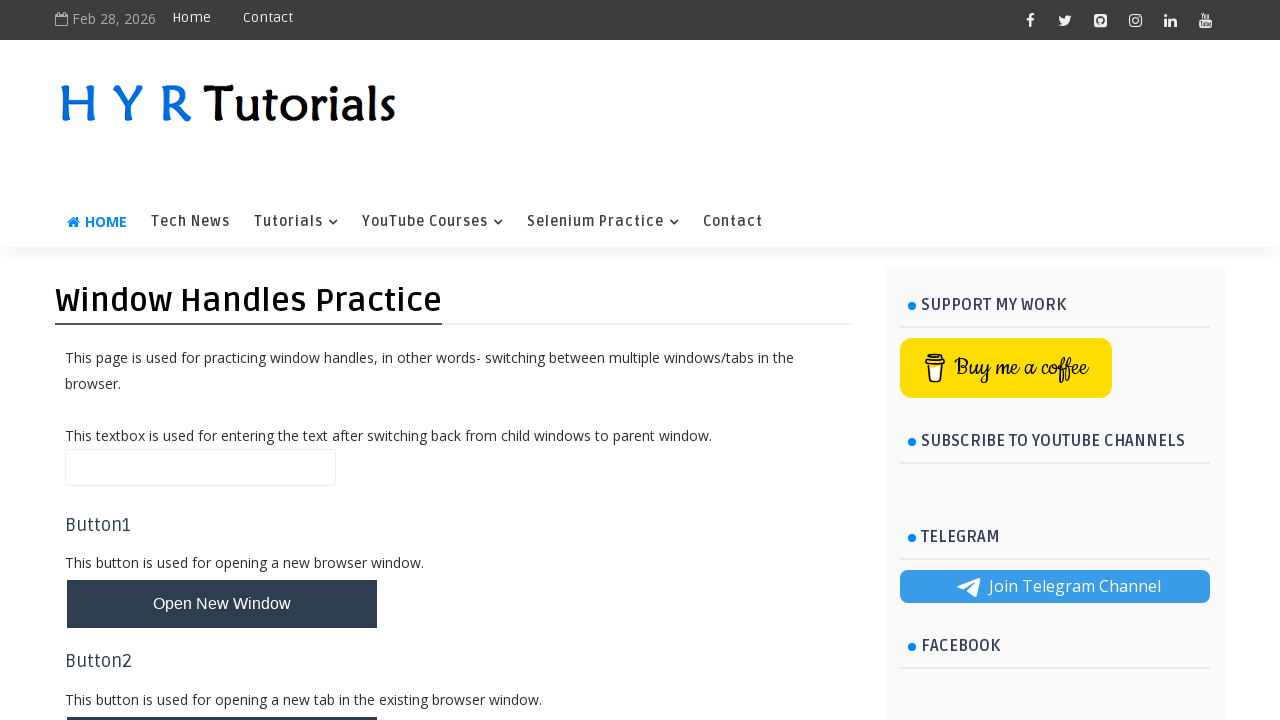

Clicked button to open new tabs/windows at (222, 636) on #newTabsWindowsBtn
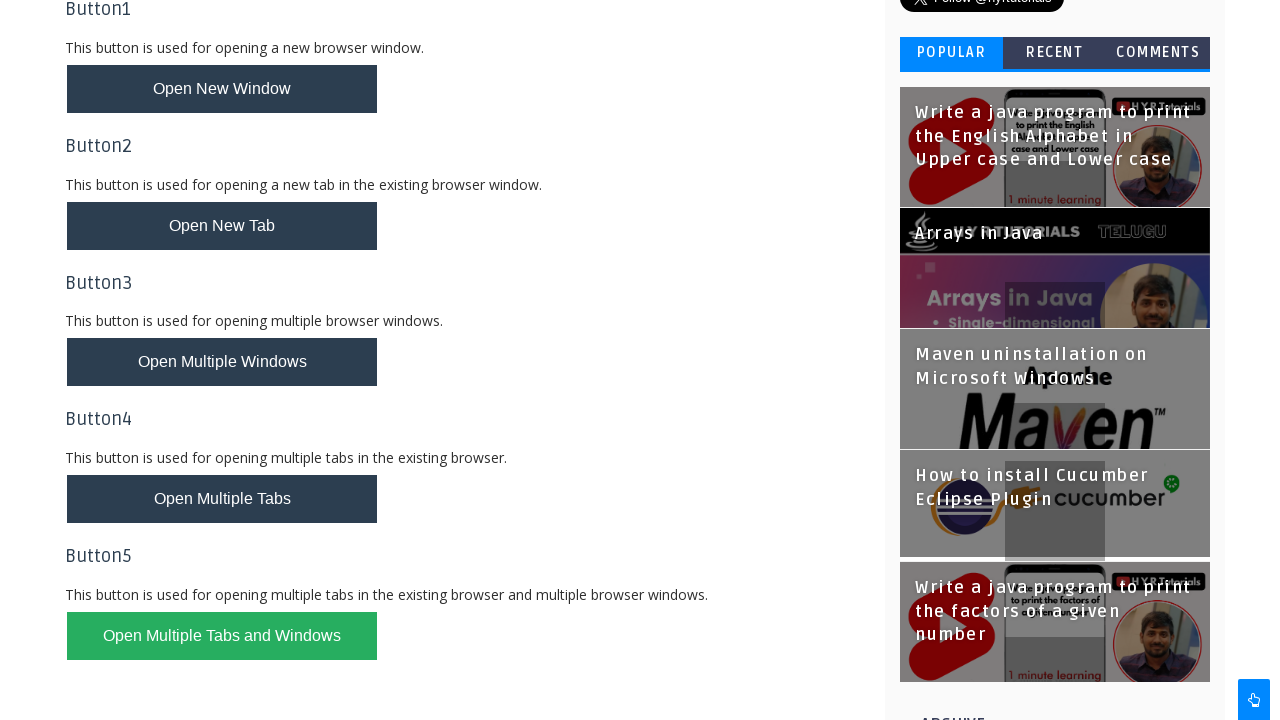

Waited 2 seconds for new pages to open
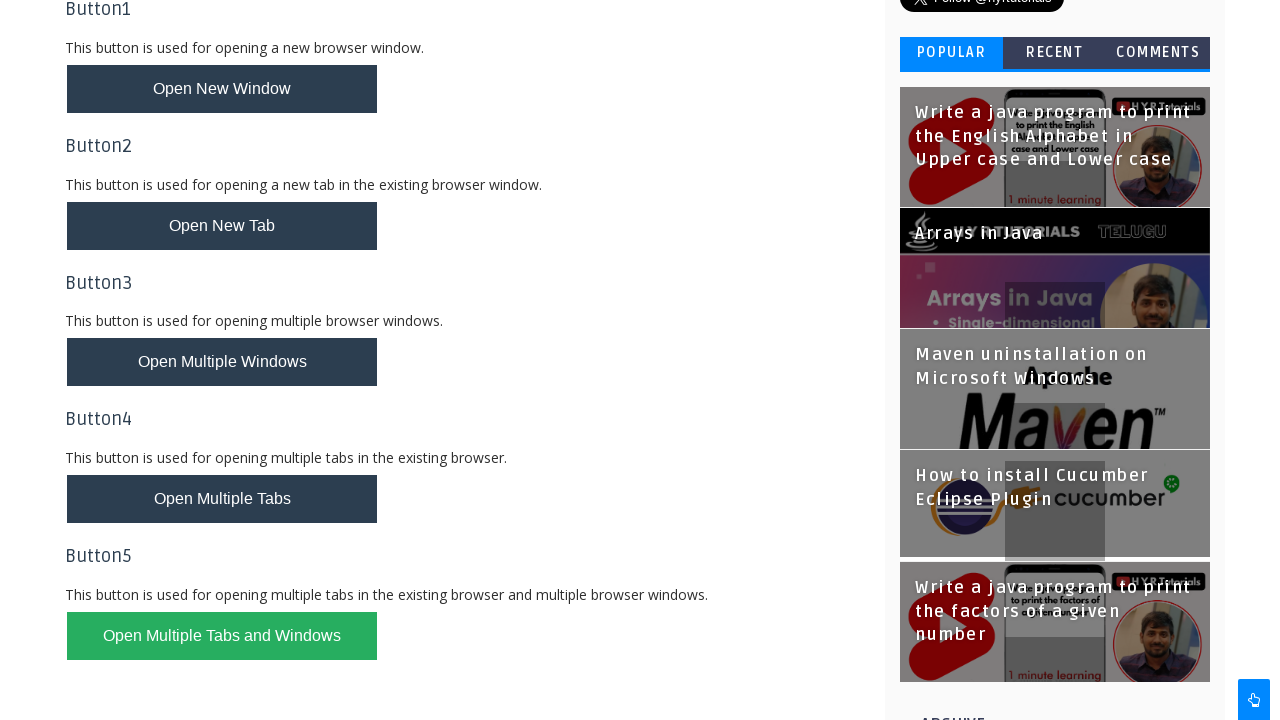

Retrieved all pages from context
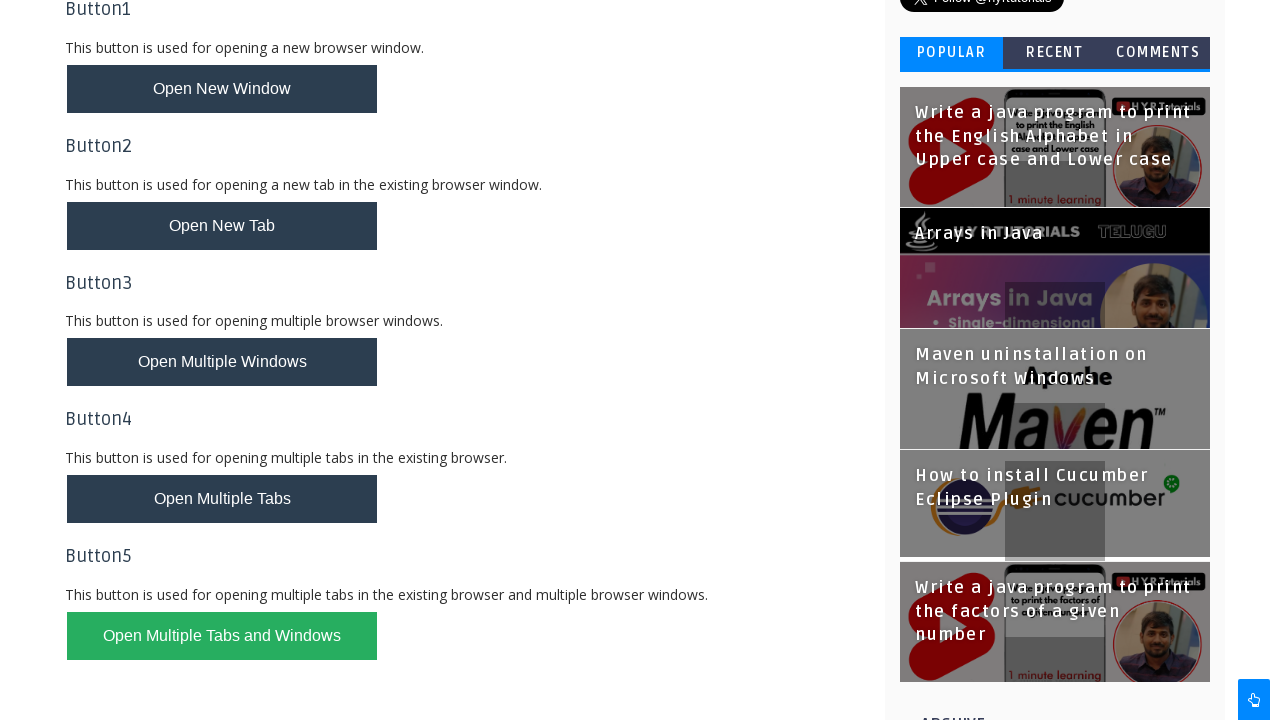

Waited for child page to load with domcontentloaded state
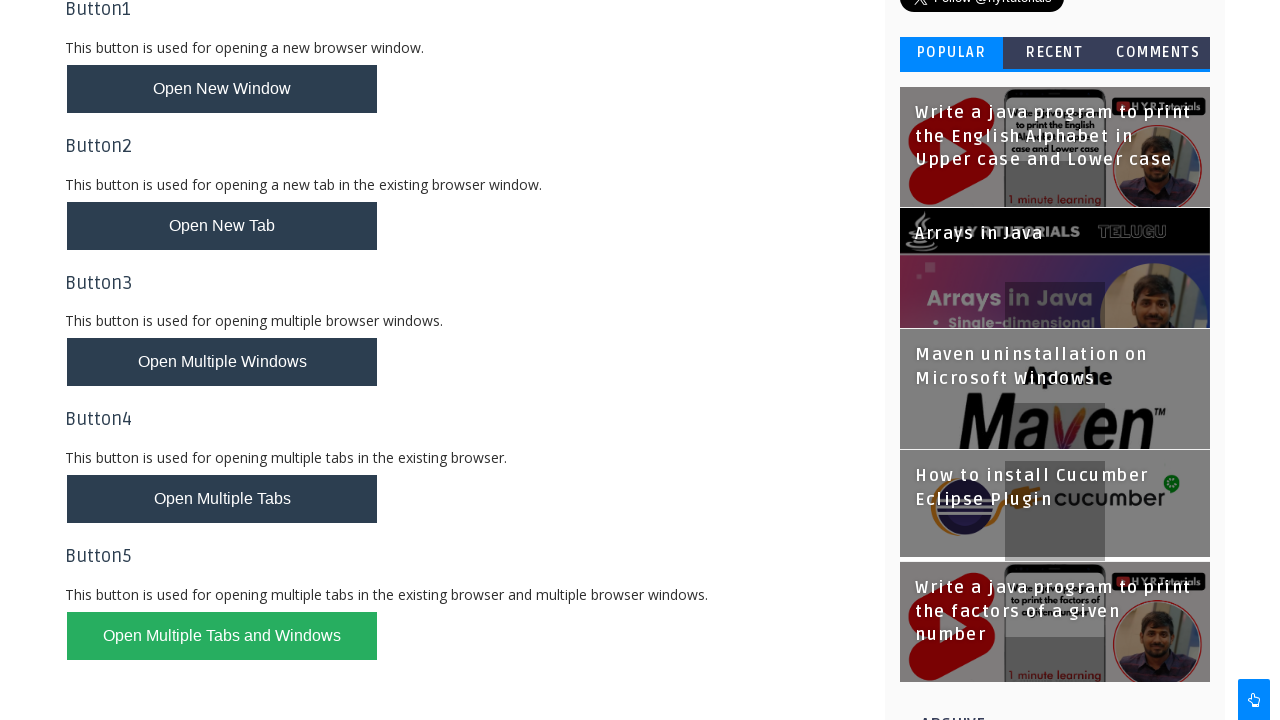

Retrieved page title: 'XPath Practice - H Y R Tutorials'
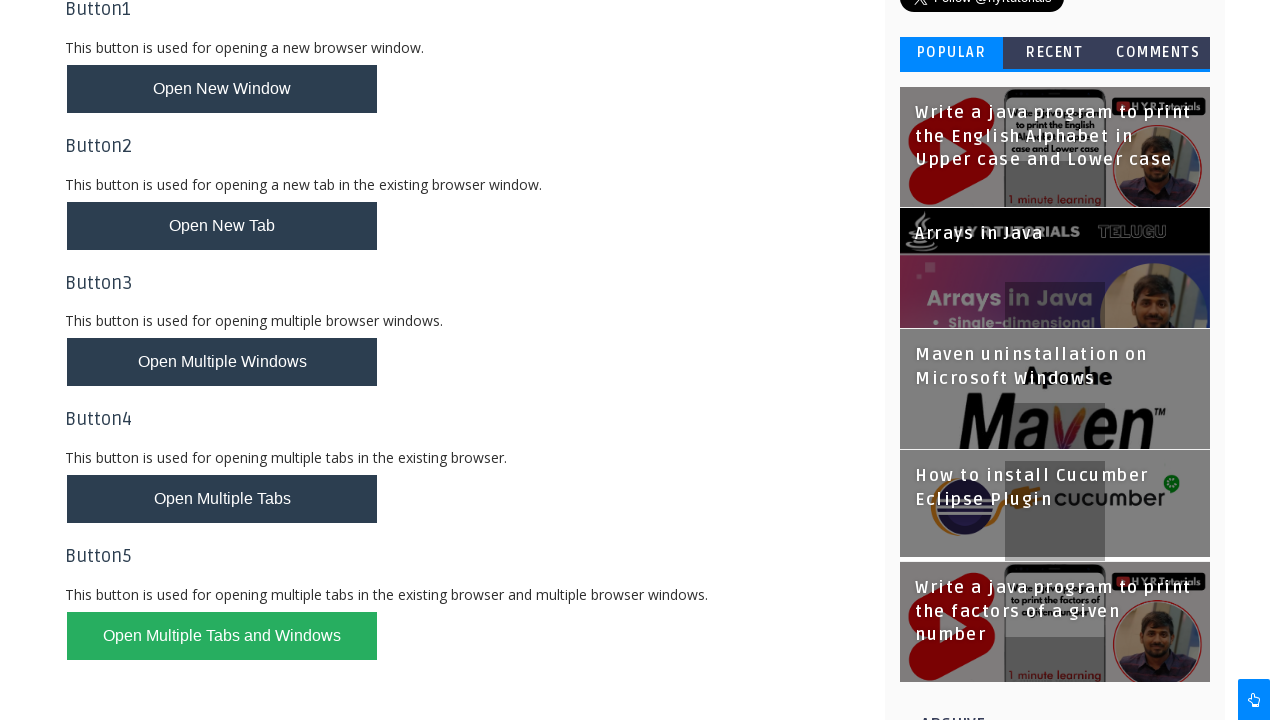

Closed page with title 'XPath Practice - H Y R Tutorials' as it doesn't match target title
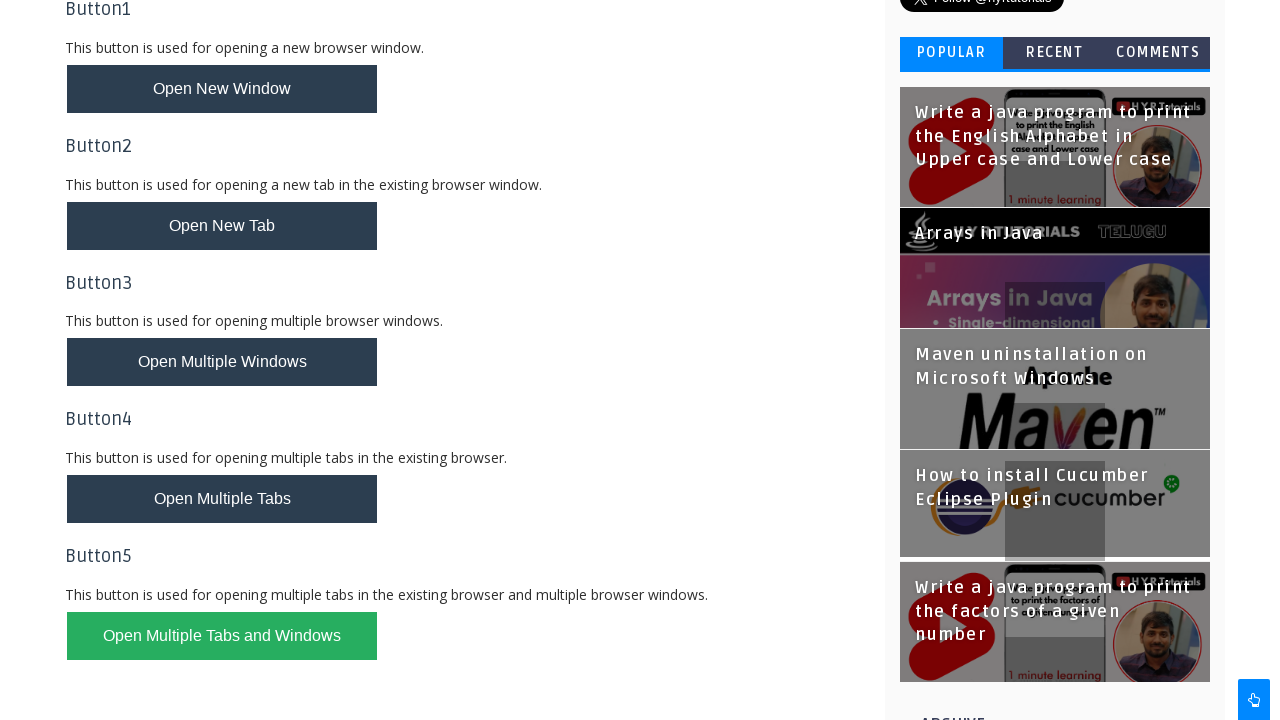

Waited for child page to load with domcontentloaded state
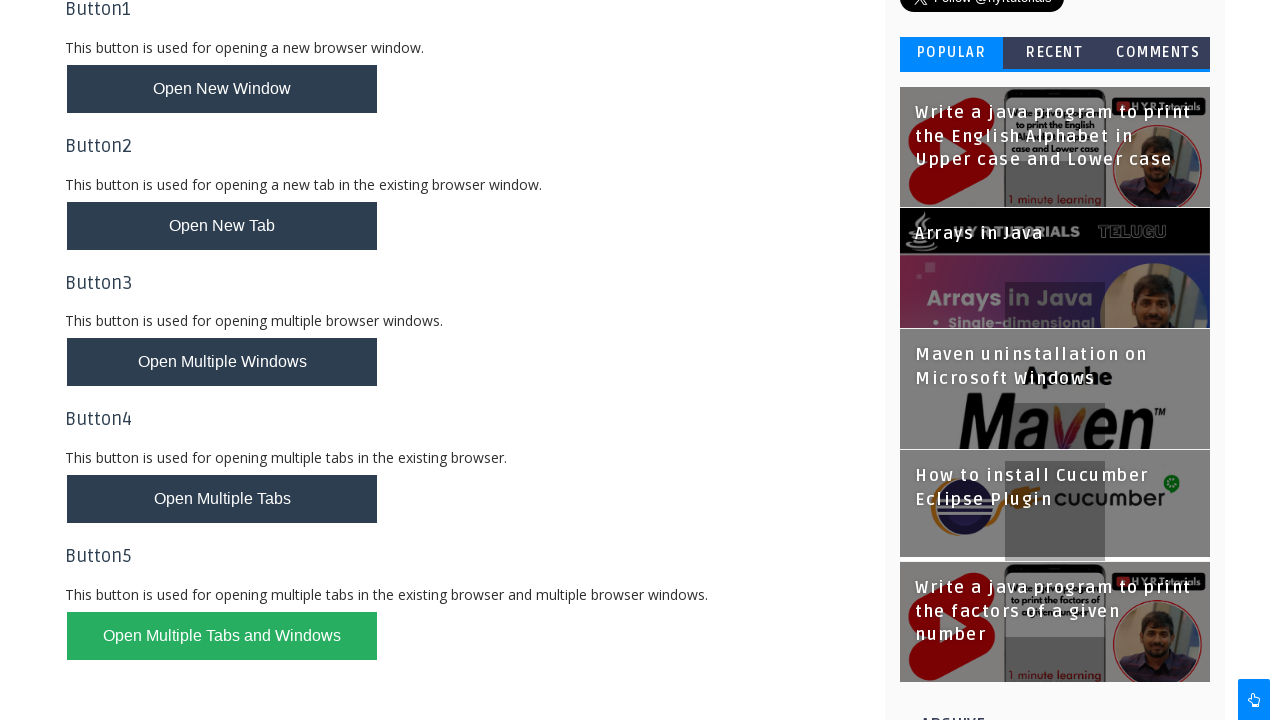

Retrieved page title: 'Basic Controls - H Y R Tutorials'
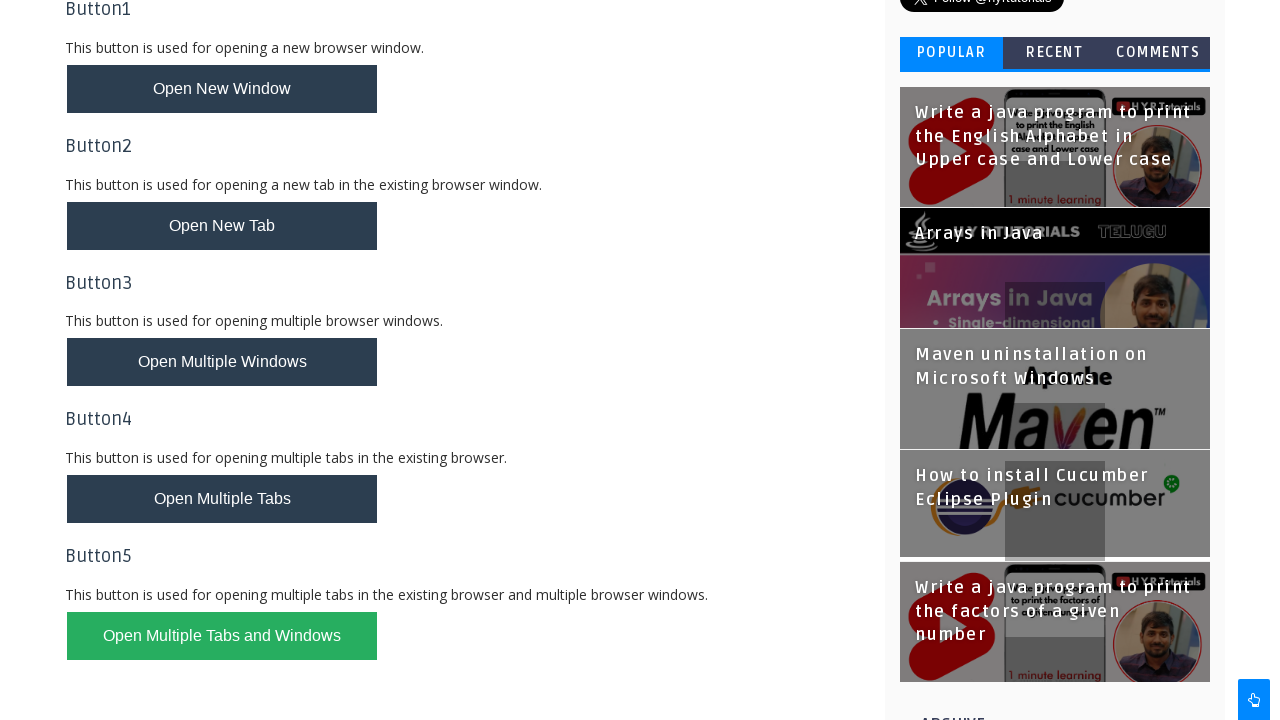

Waited for child page to load with domcontentloaded state
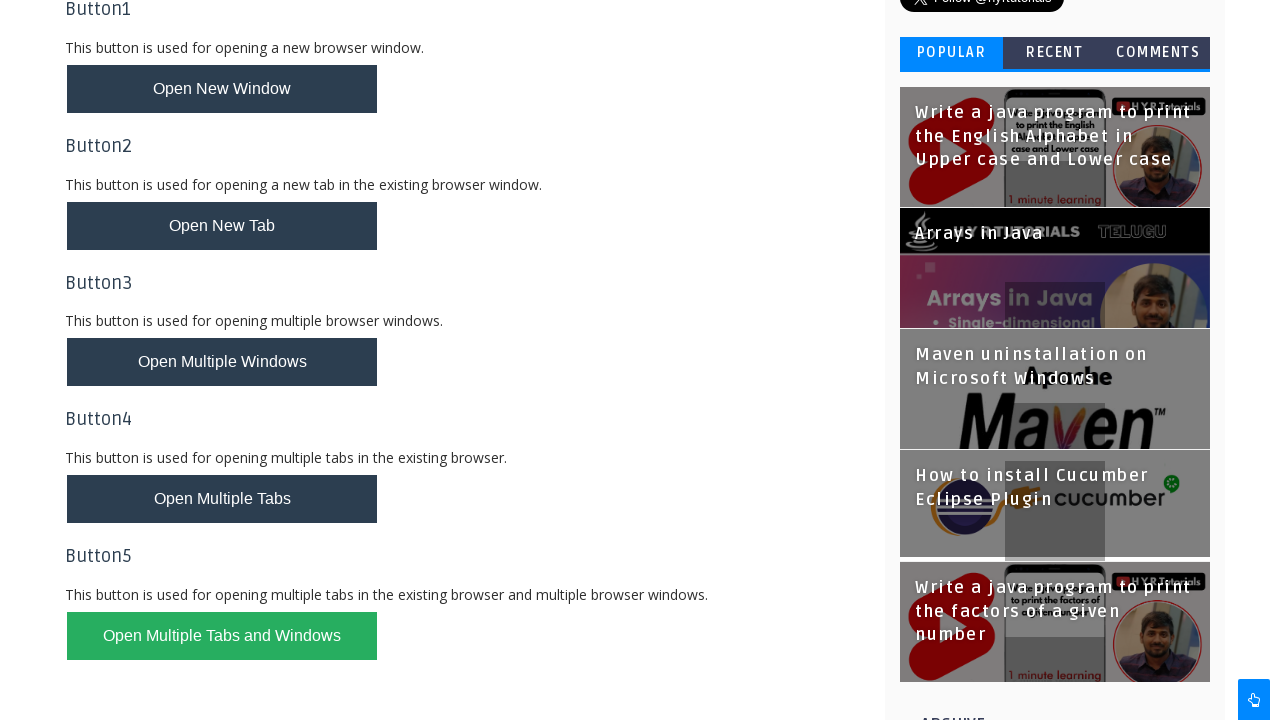

Retrieved page title: 'Contact Me - H Y R Tutorials'
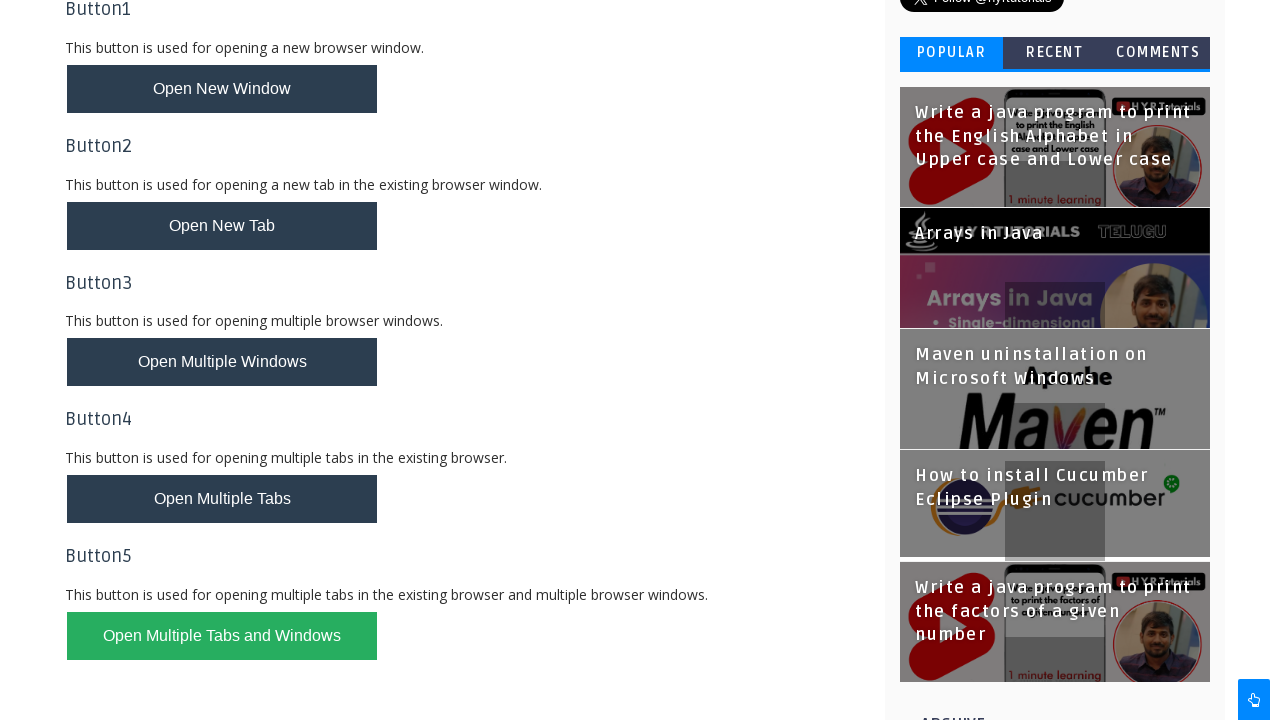

Closed page with title 'Contact Me - H Y R Tutorials' as it doesn't match target title
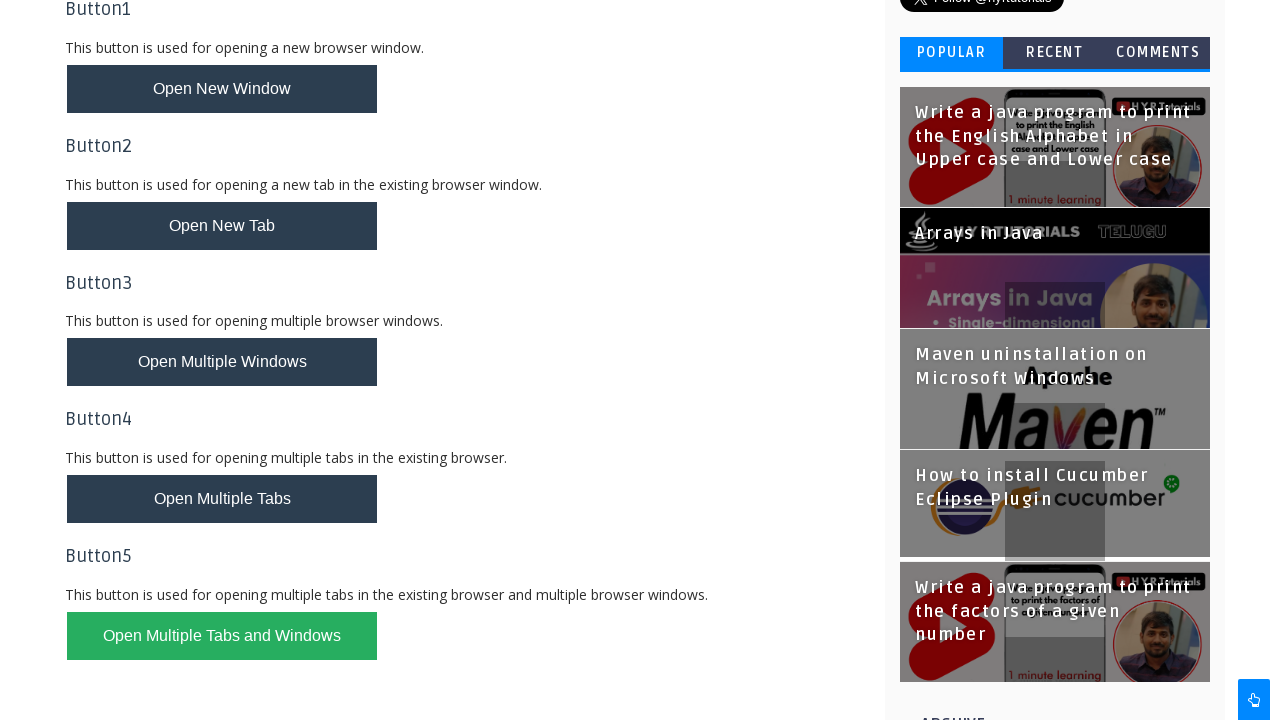

Waited for child page to load with domcontentloaded state
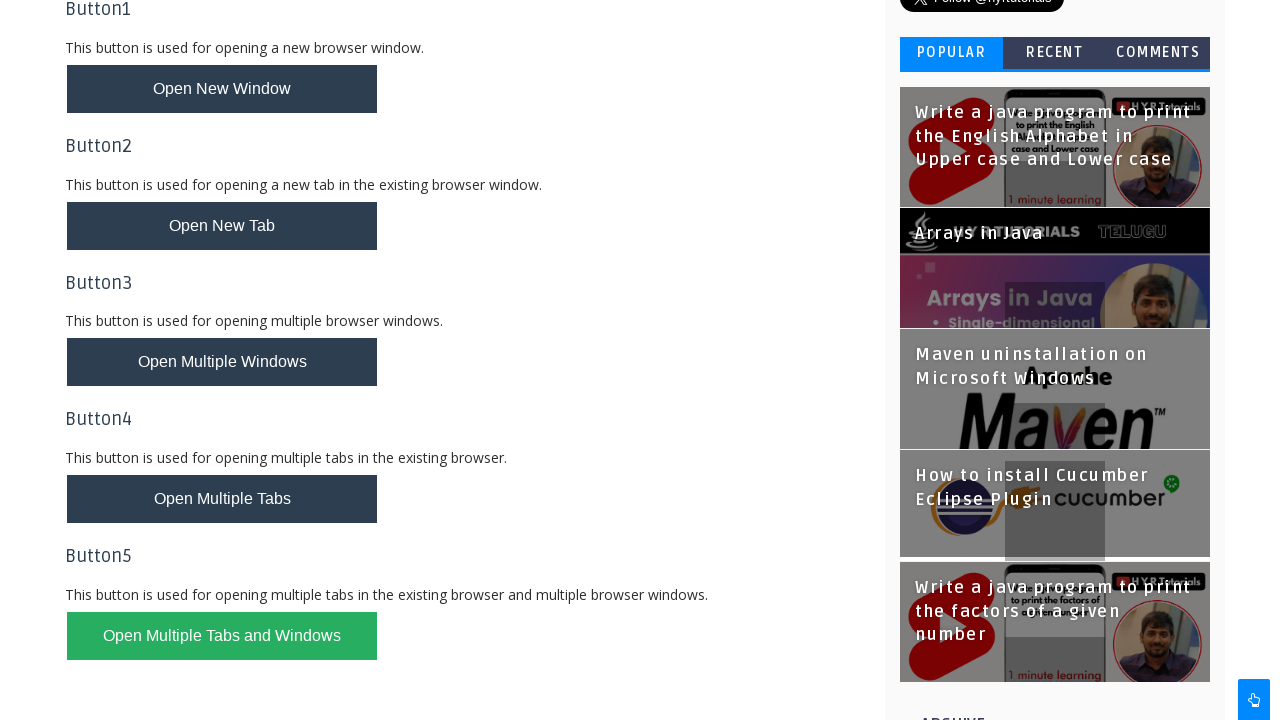

Retrieved page title: 'AlertsDemo - H Y R Tutorials'
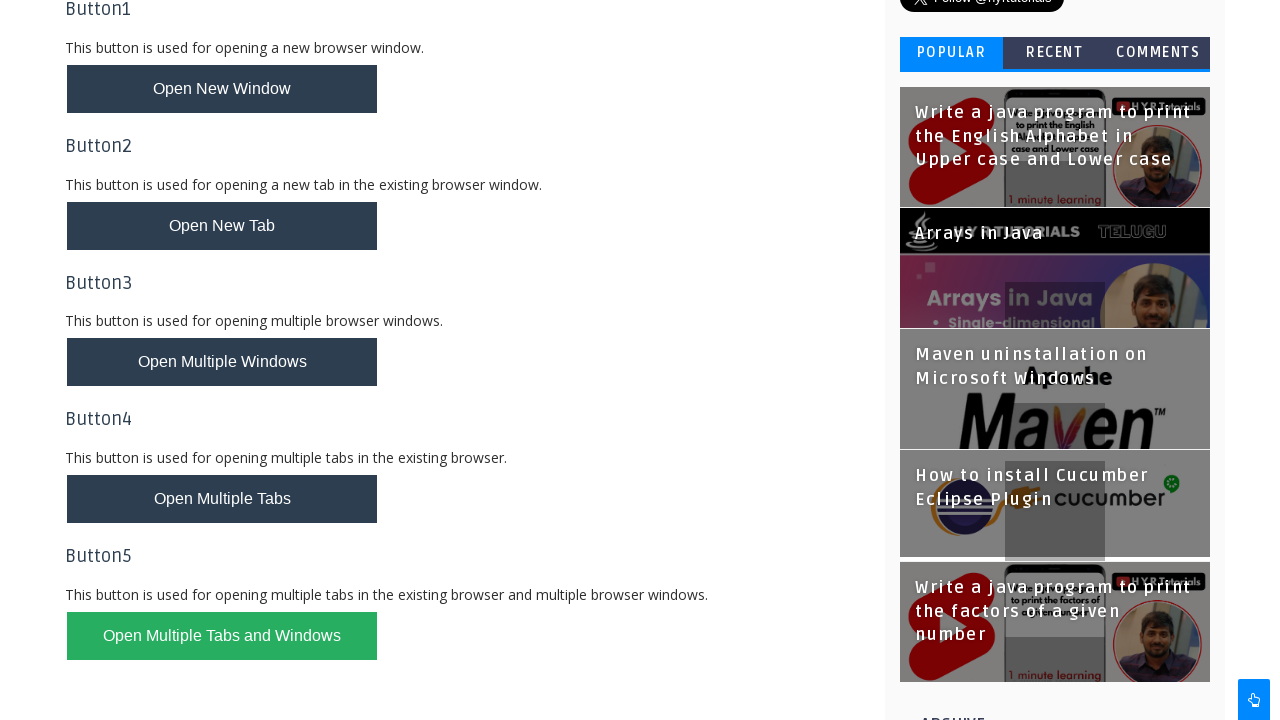

Closed page with title 'AlertsDemo - H Y R Tutorials' as it doesn't match target title
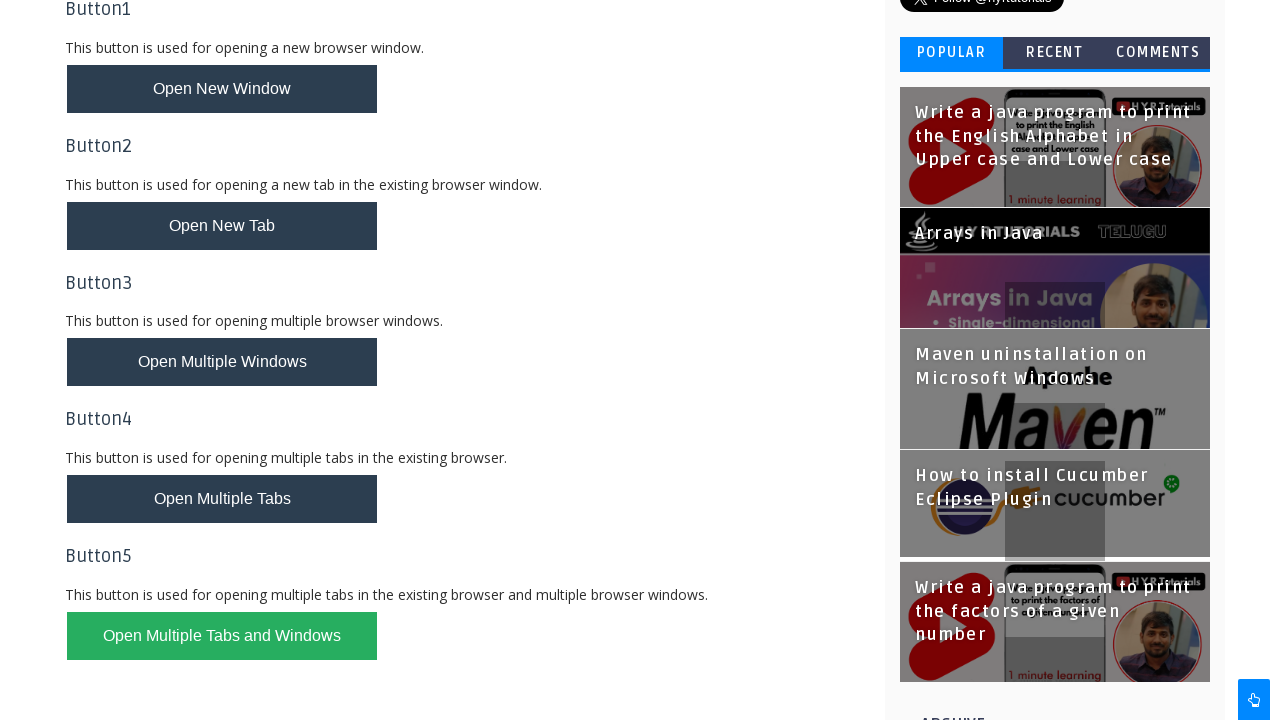

Retrieved updated list of pages after closing non-matching tabs
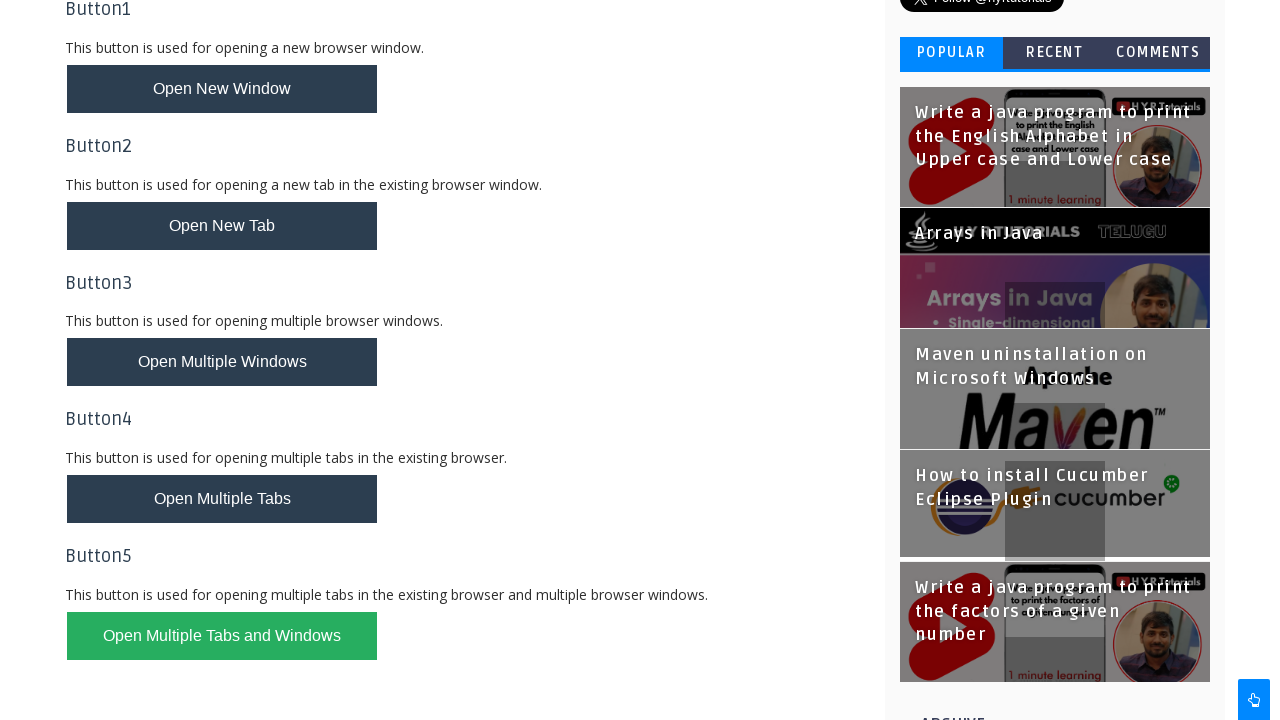

Identified child window/tab with target title
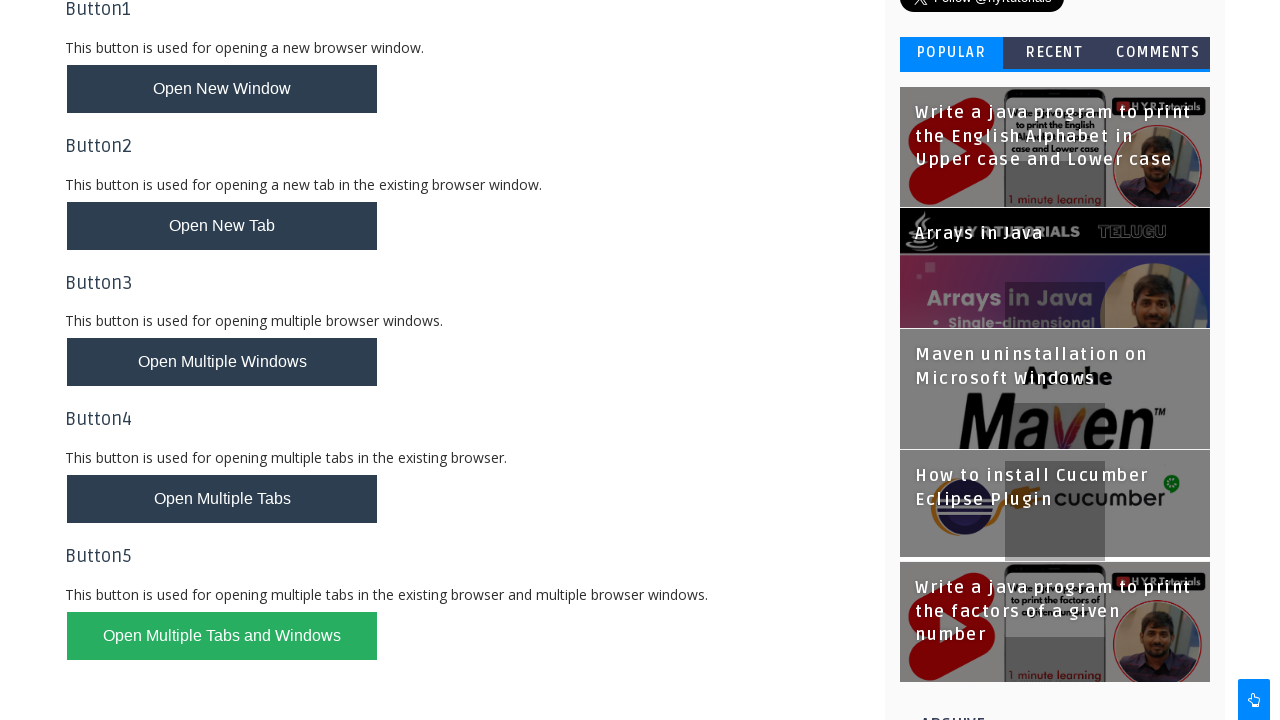

Brought child window to front
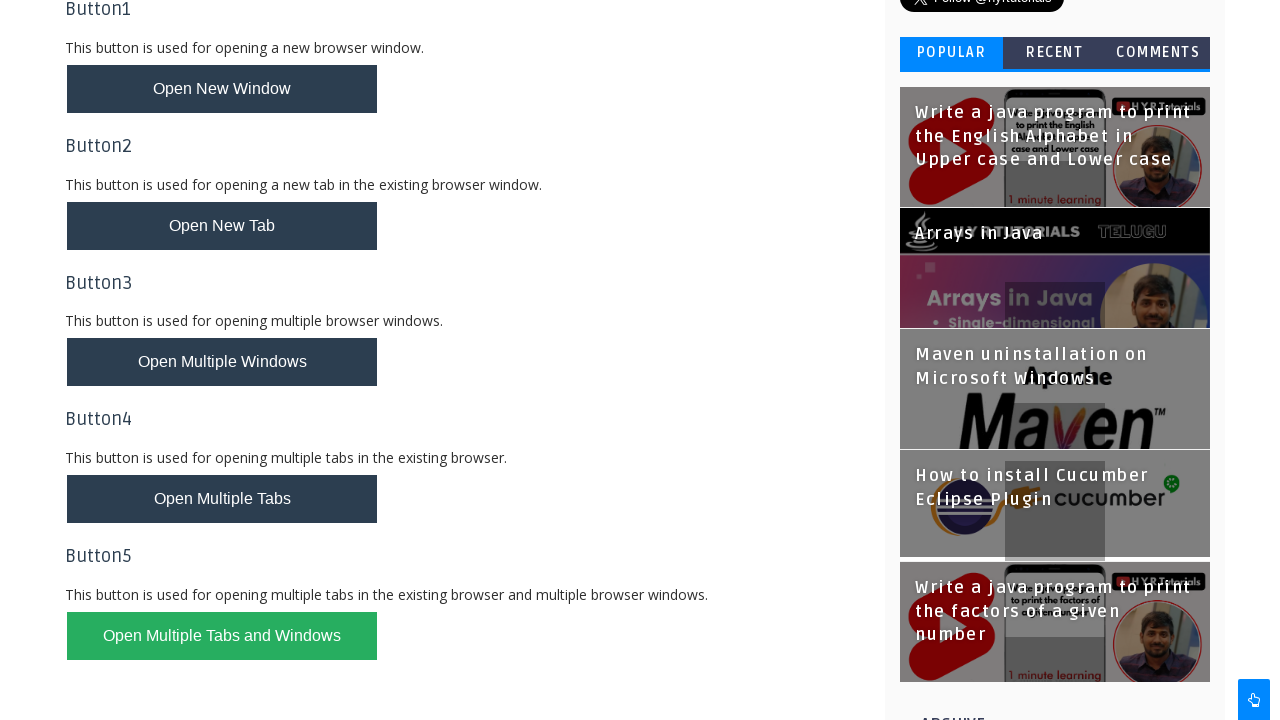

Filled firstName field with 'welcome to windows' on child page on input#firstName
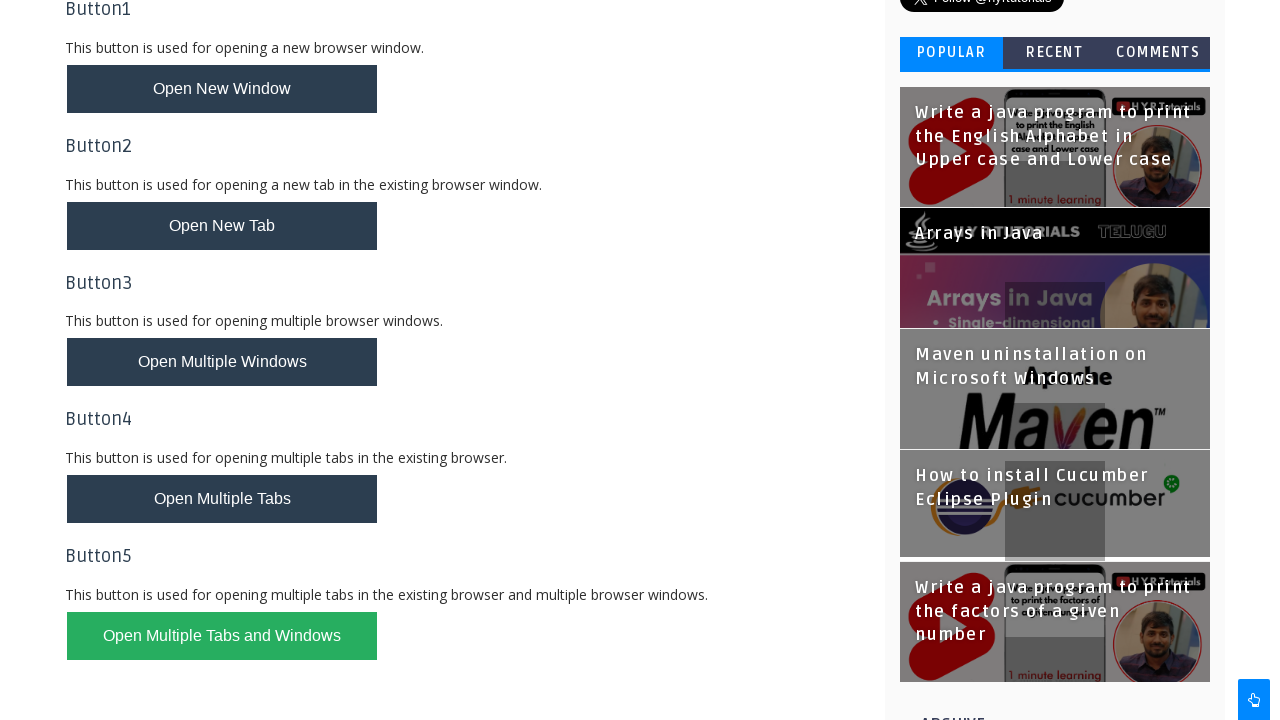

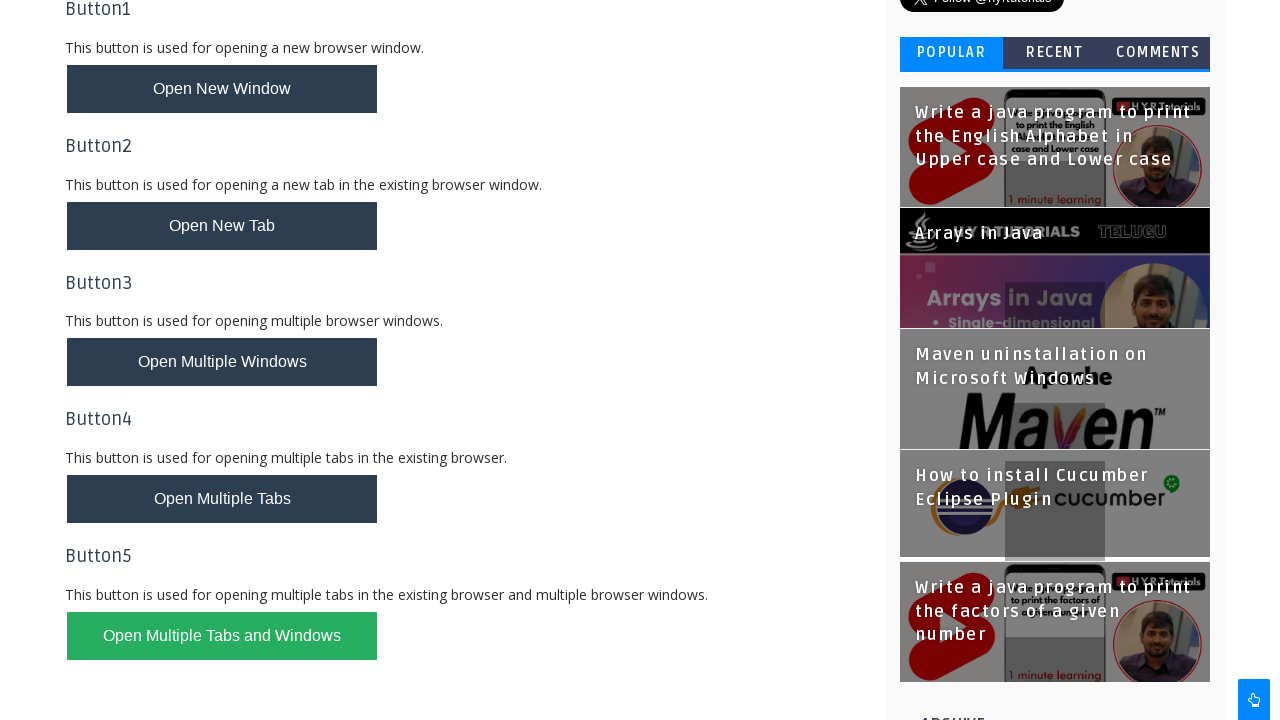